Tests JavaScript prompt dialog by clicking a button, entering text in the prompt, accepting it, and verifying the entered text appears in the result

Starting URL: https://testcenter.techproeducation.com/index.php?page=javascript-alerts

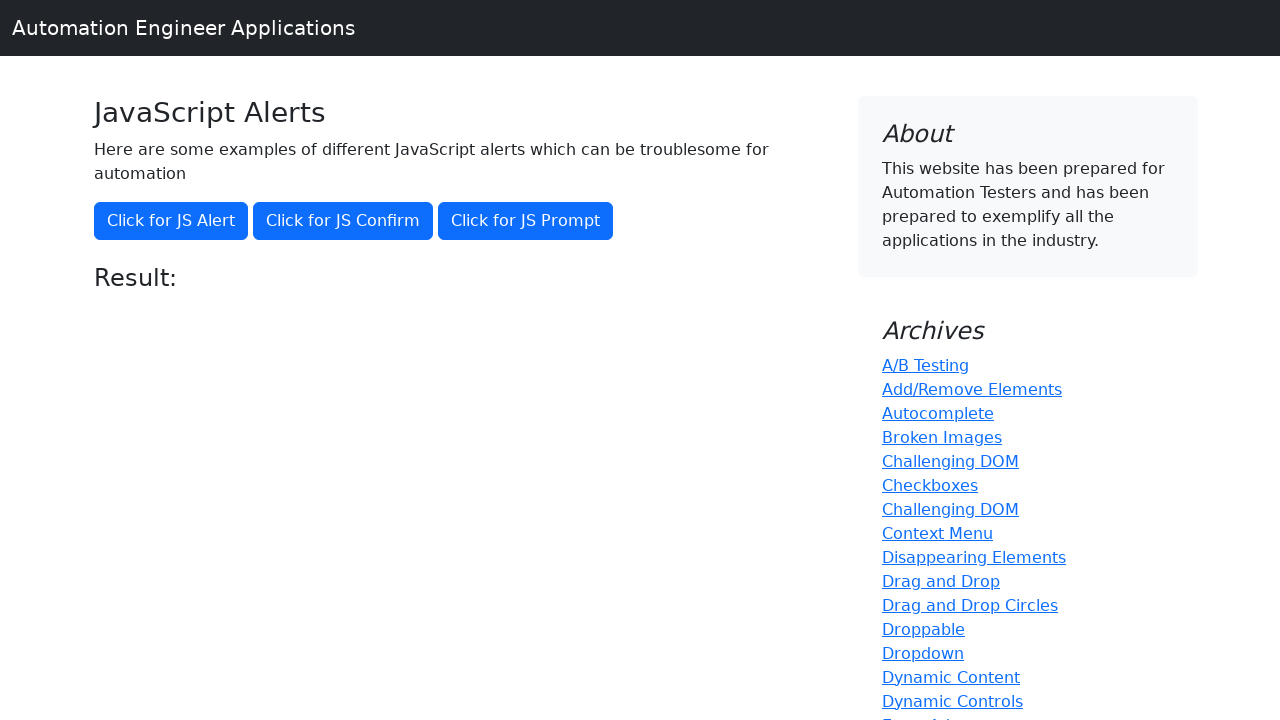

Set up dialog handler to accept prompt with 'John Smith'
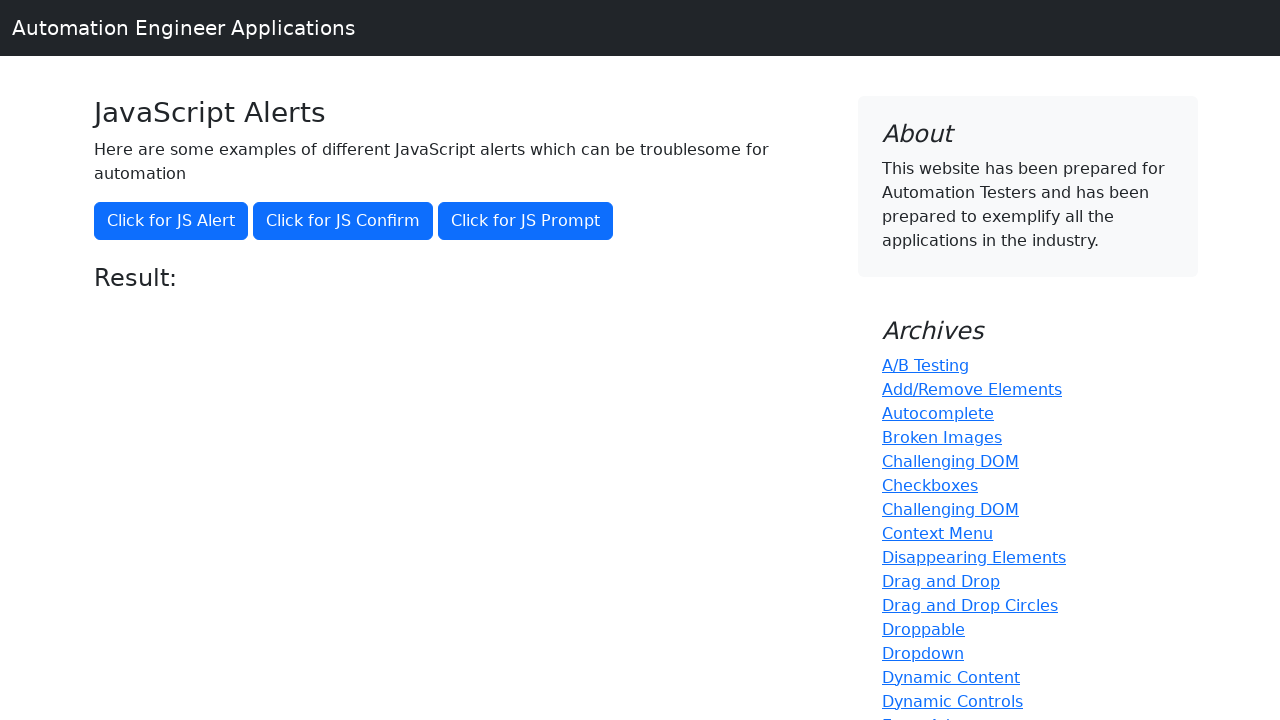

Clicked button to trigger JavaScript prompt dialog at (526, 221) on button[onclick='jsPrompt()']
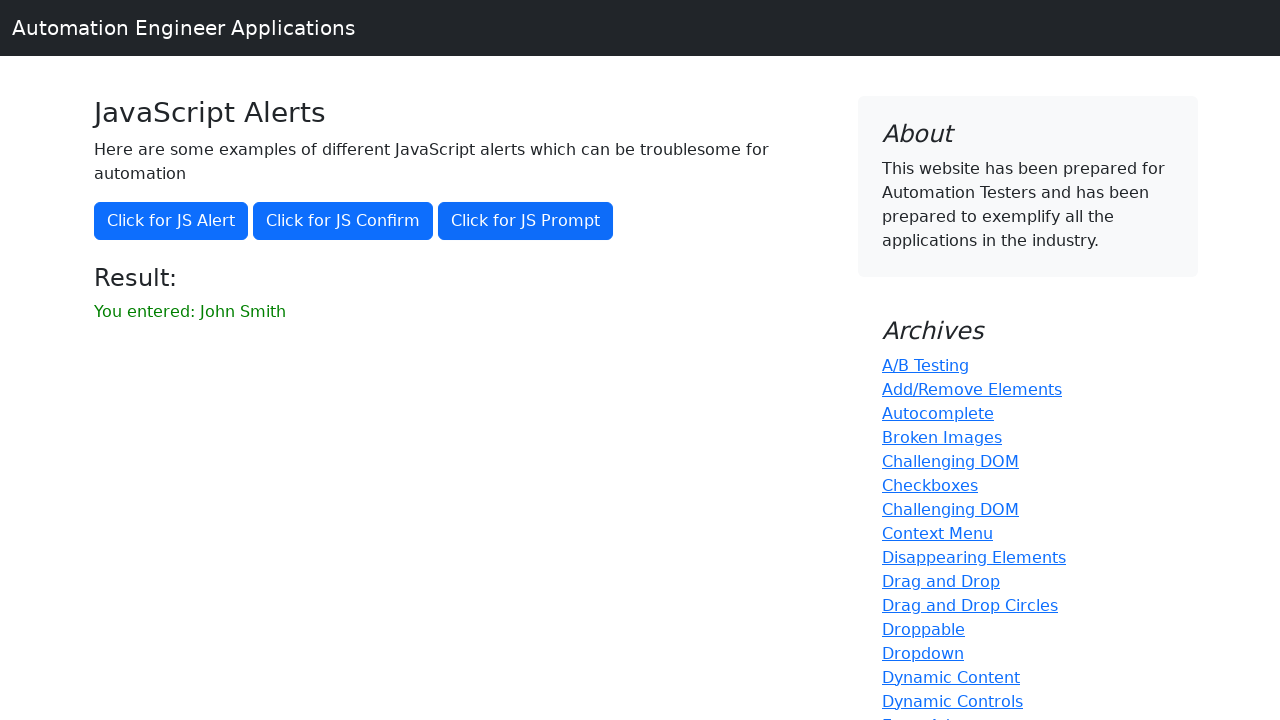

Waited for result text 'You entered: John Smith' to appear
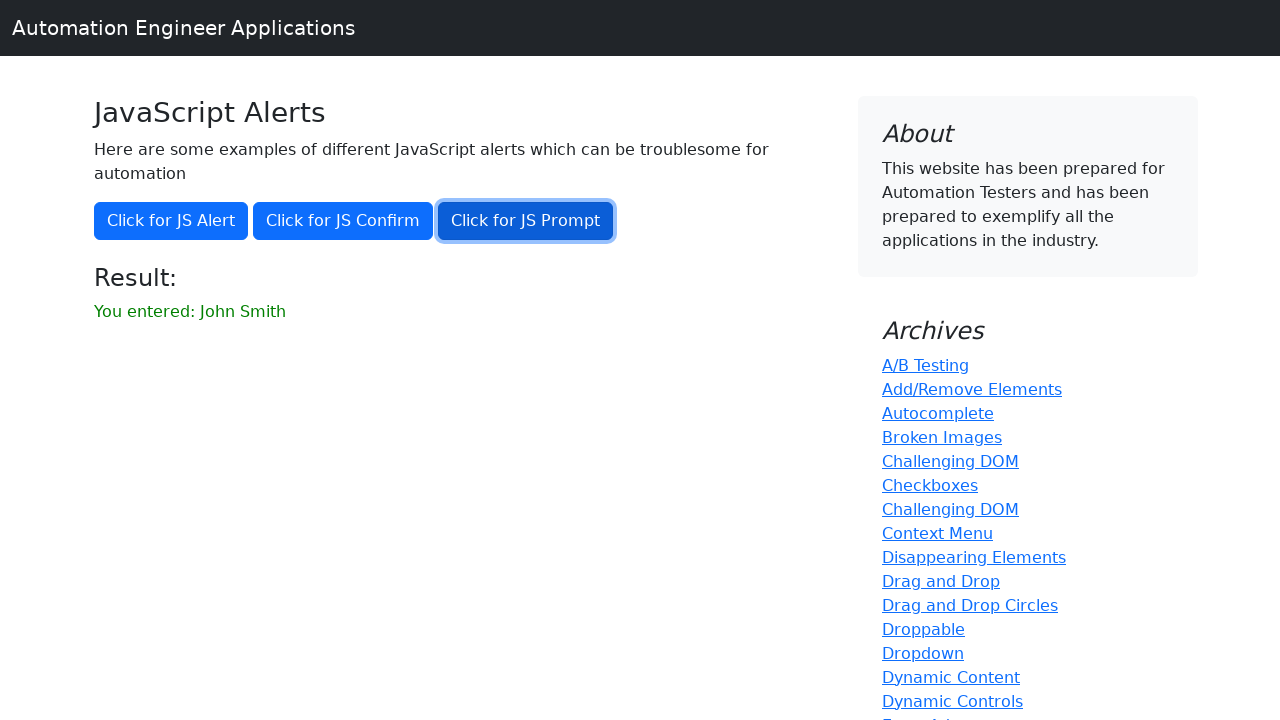

Retrieved text content from result element
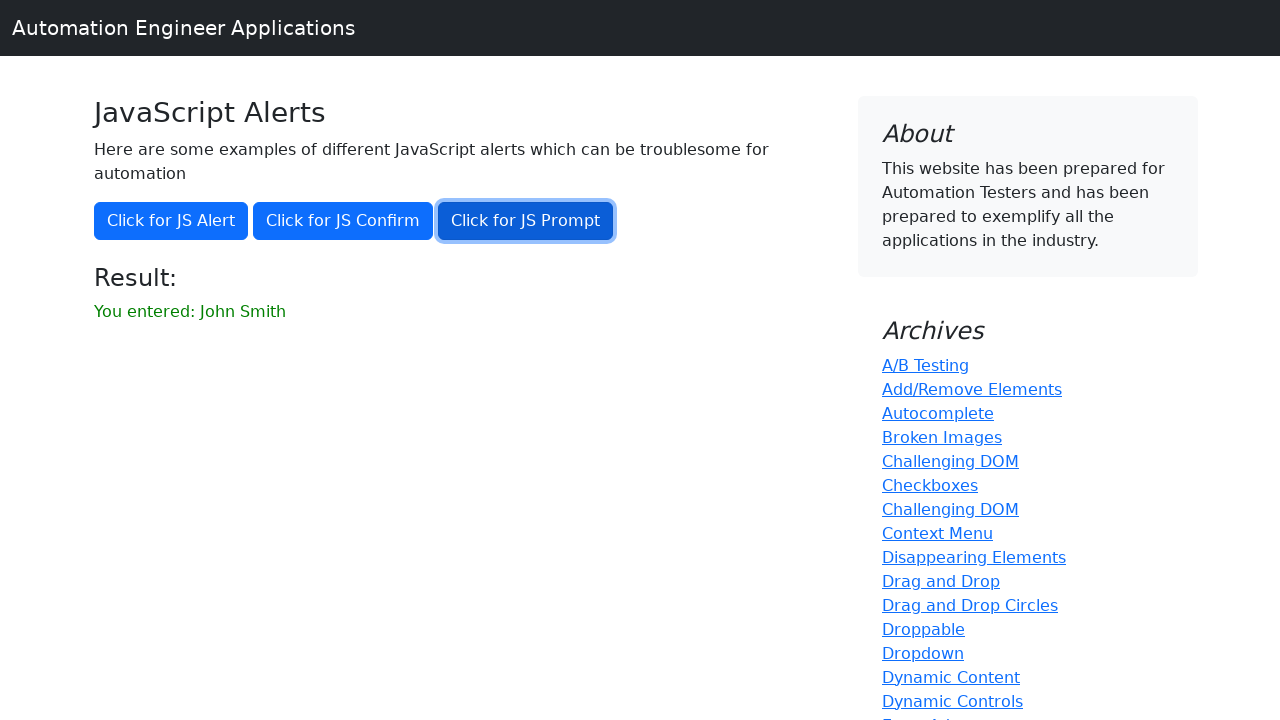

Verified that 'John Smith' is present in the result text
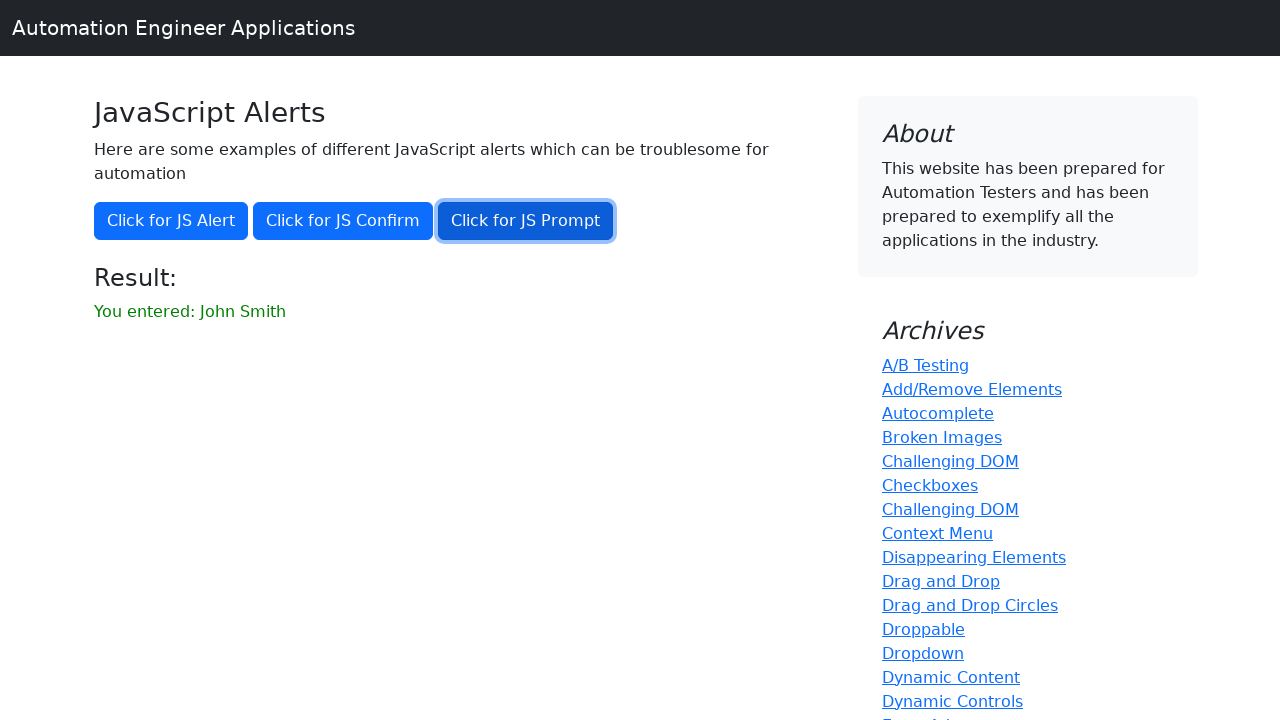

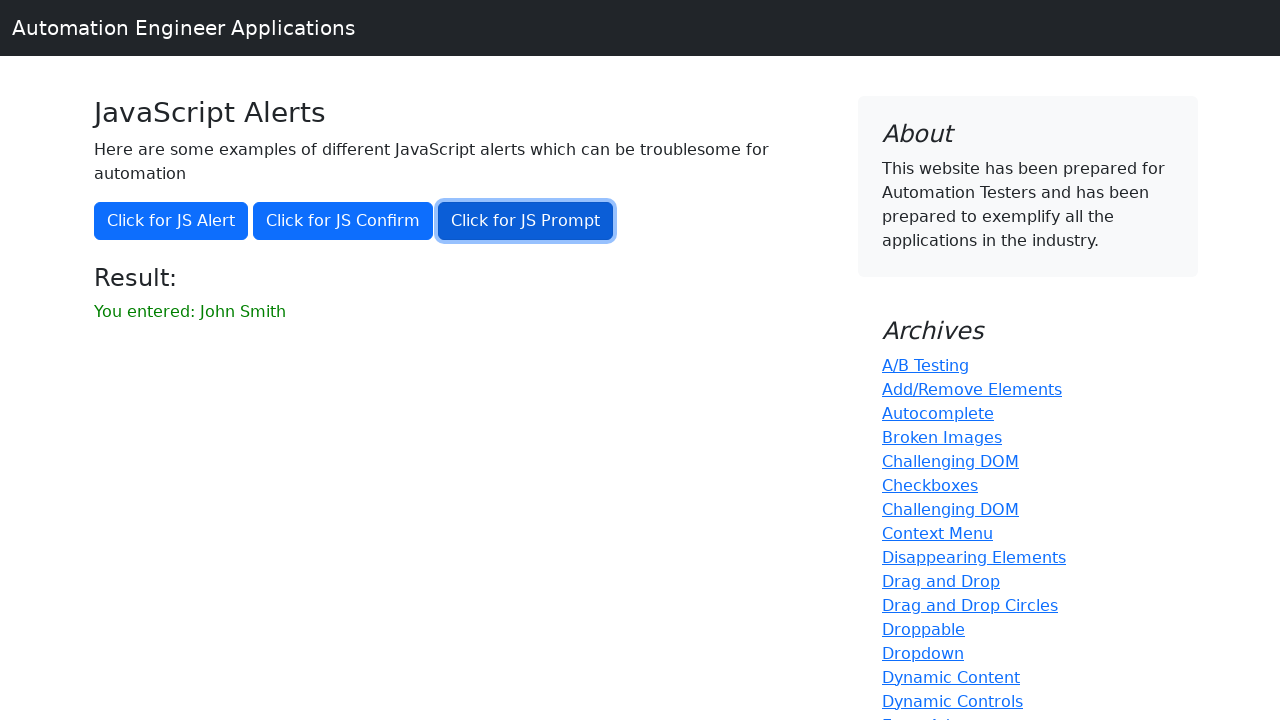